Tests wallpaper calculator by entering room dimensions and validating calculations including error handling for invalid inputs

Starting URL: https://kalk.pro/finish/wallpaper/

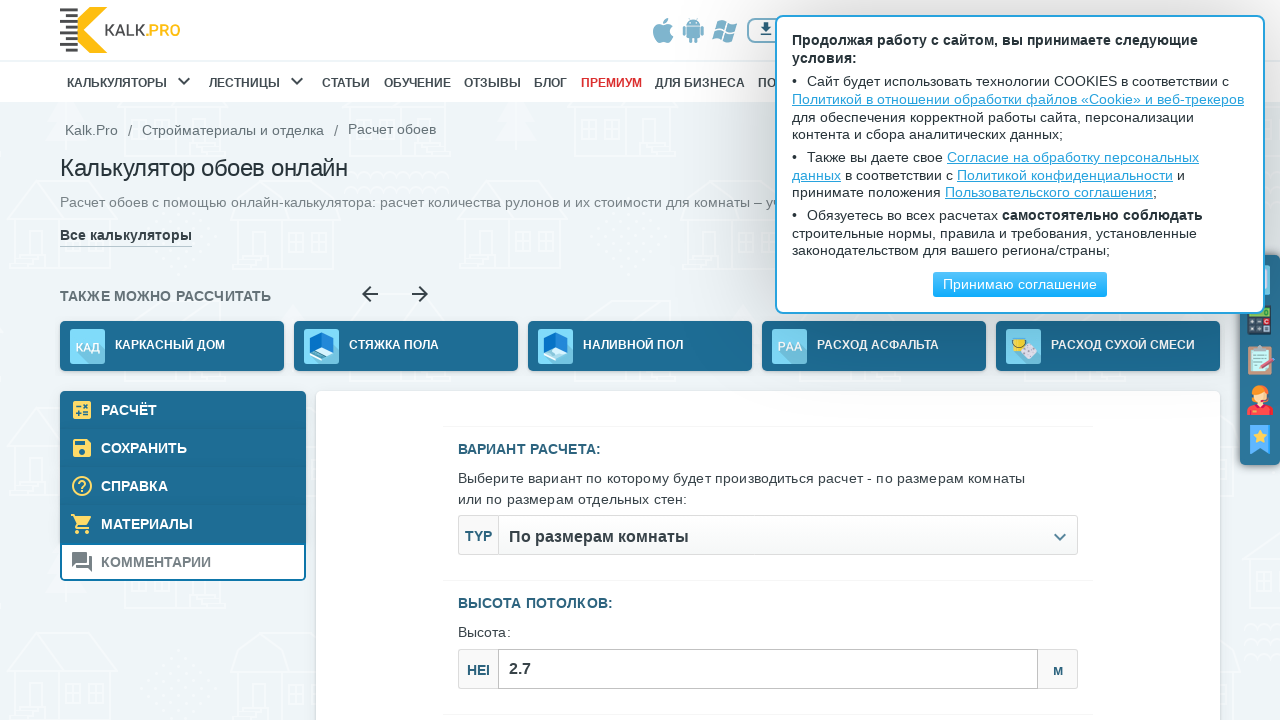

Filled room ceiling height with value '1' on #js--roomСeiling_height
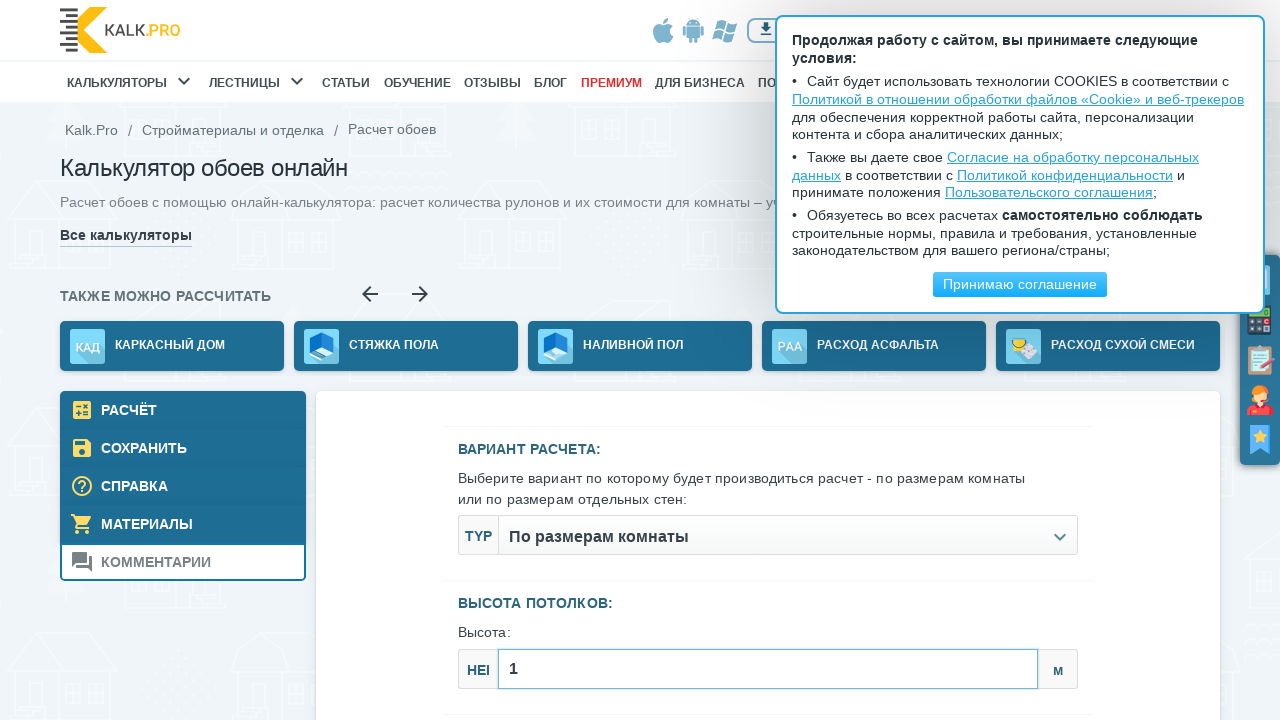

Filled room width with value '1' on #js--roomSizes_width
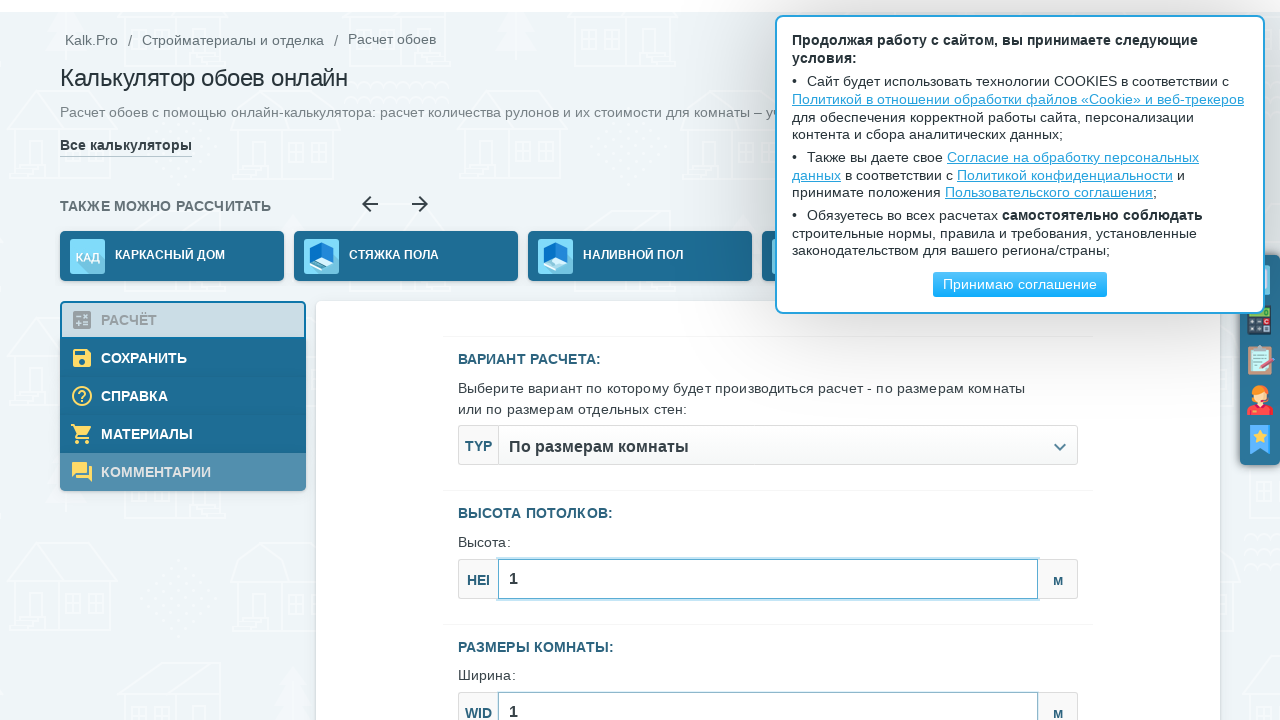

Filled room length with value '1' on #js--roomSizes_length
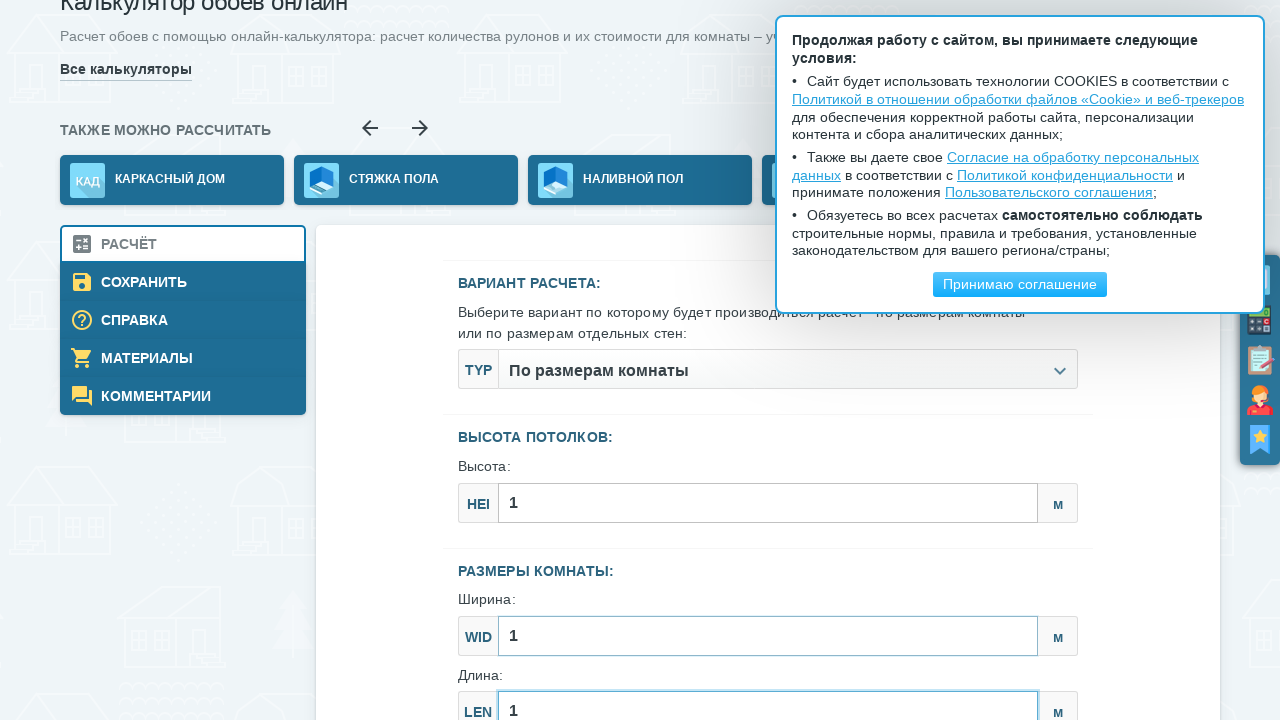

Clicked calculate button to submit valid dimensions at (768, 361) on .js--calcModelFormSubmit
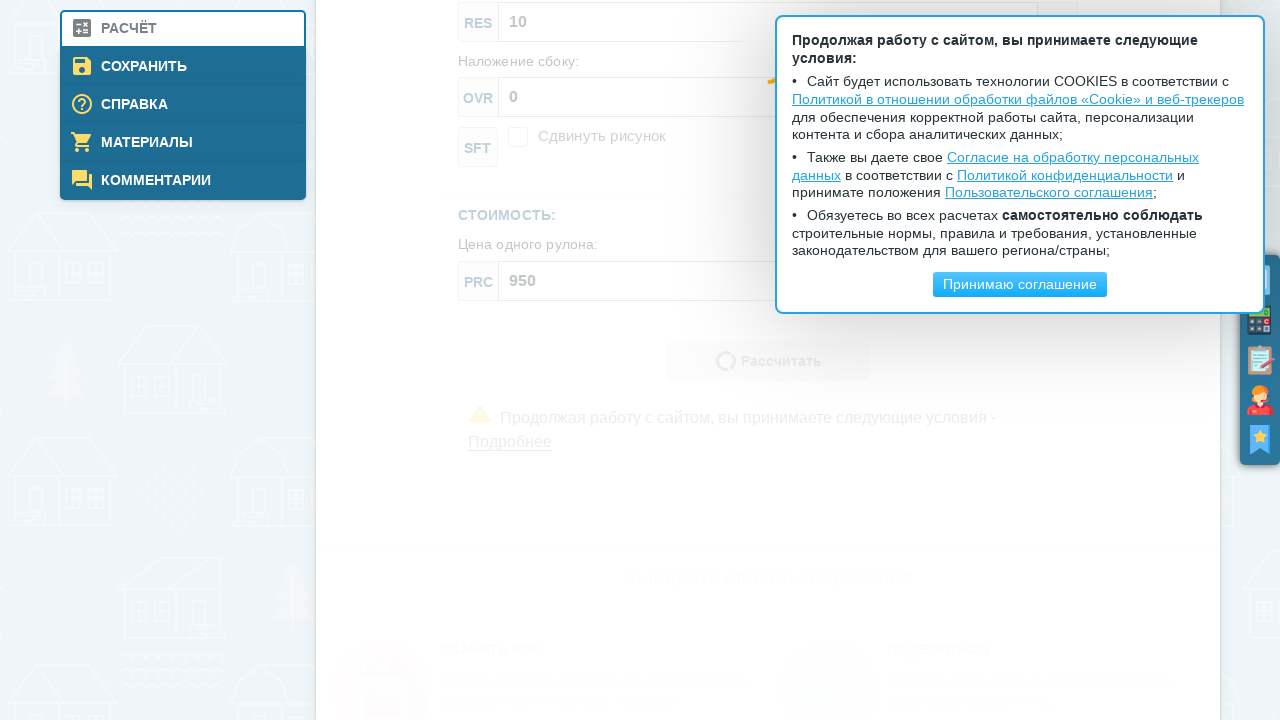

Wallpaper calculator results loaded and area calculation displayed
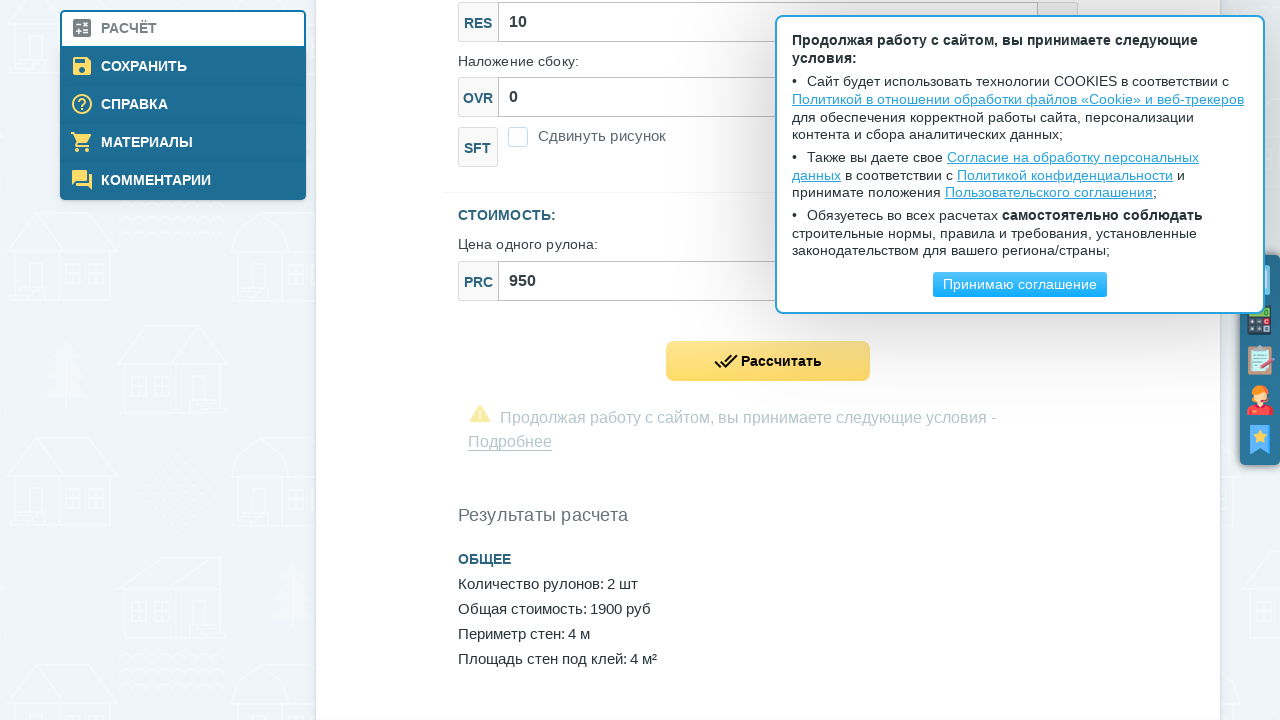

Filled room ceiling height with invalid value '0' on #js--roomСeiling_height
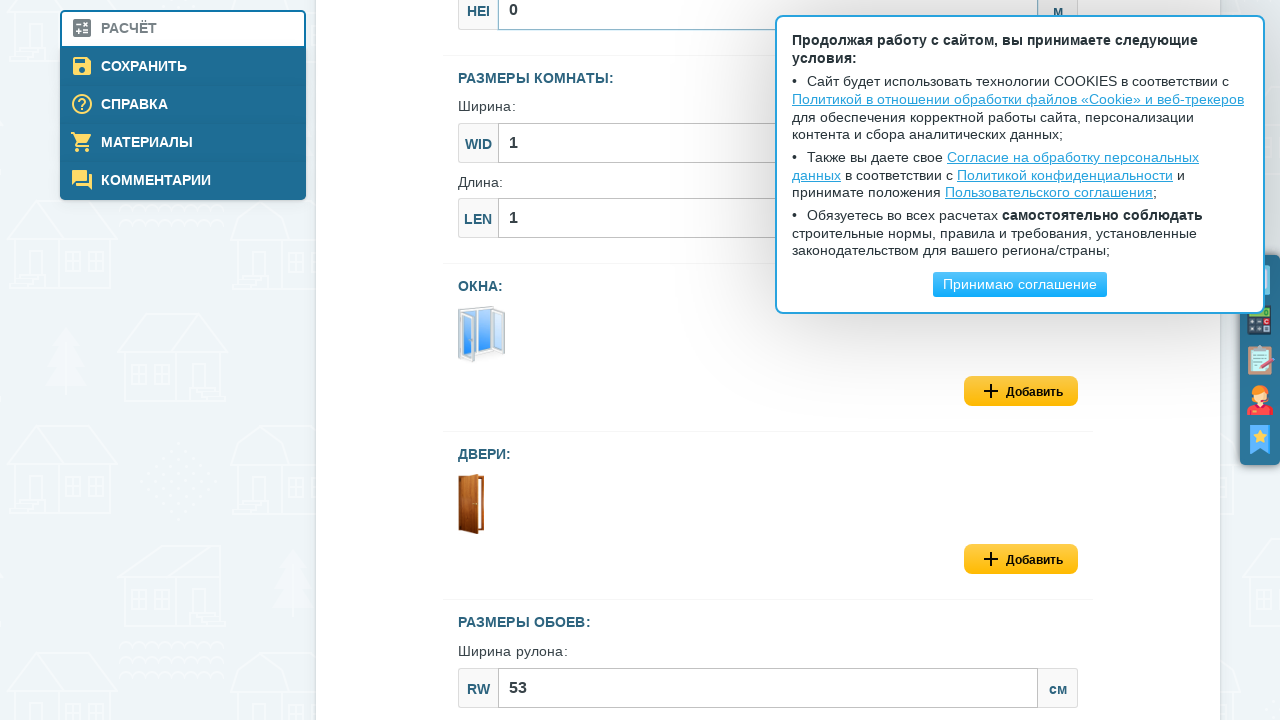

Filled room width with value '1' on #js--roomSizes_width
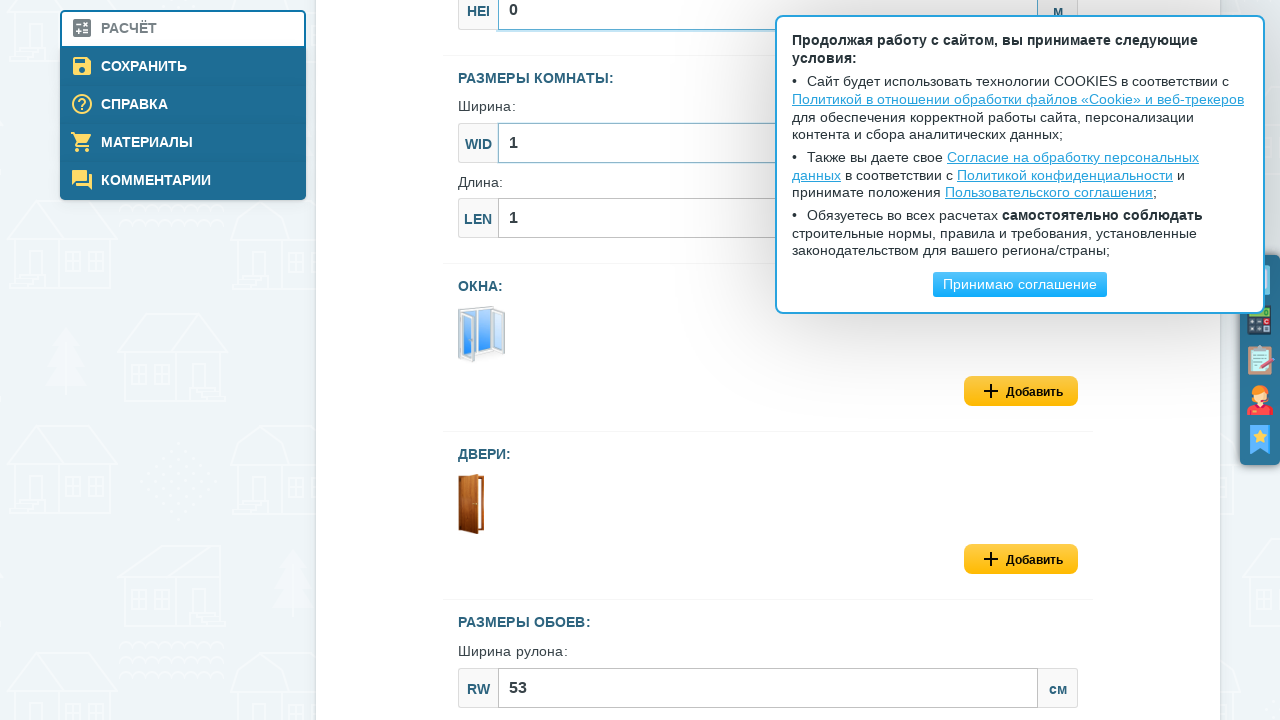

Filled room length with value '1' on #js--roomSizes_length
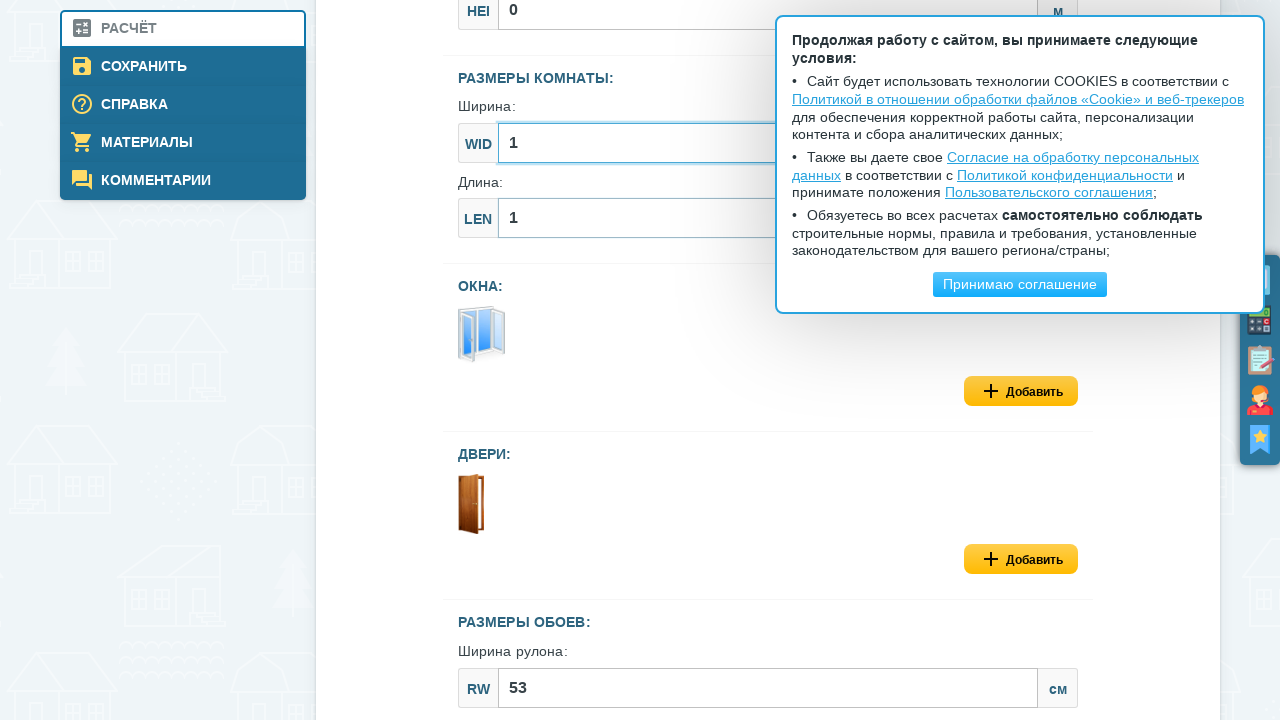

Clicked calculate button to submit form with invalid height=0 at (768, 361) on .js--calcModelFormSubmit
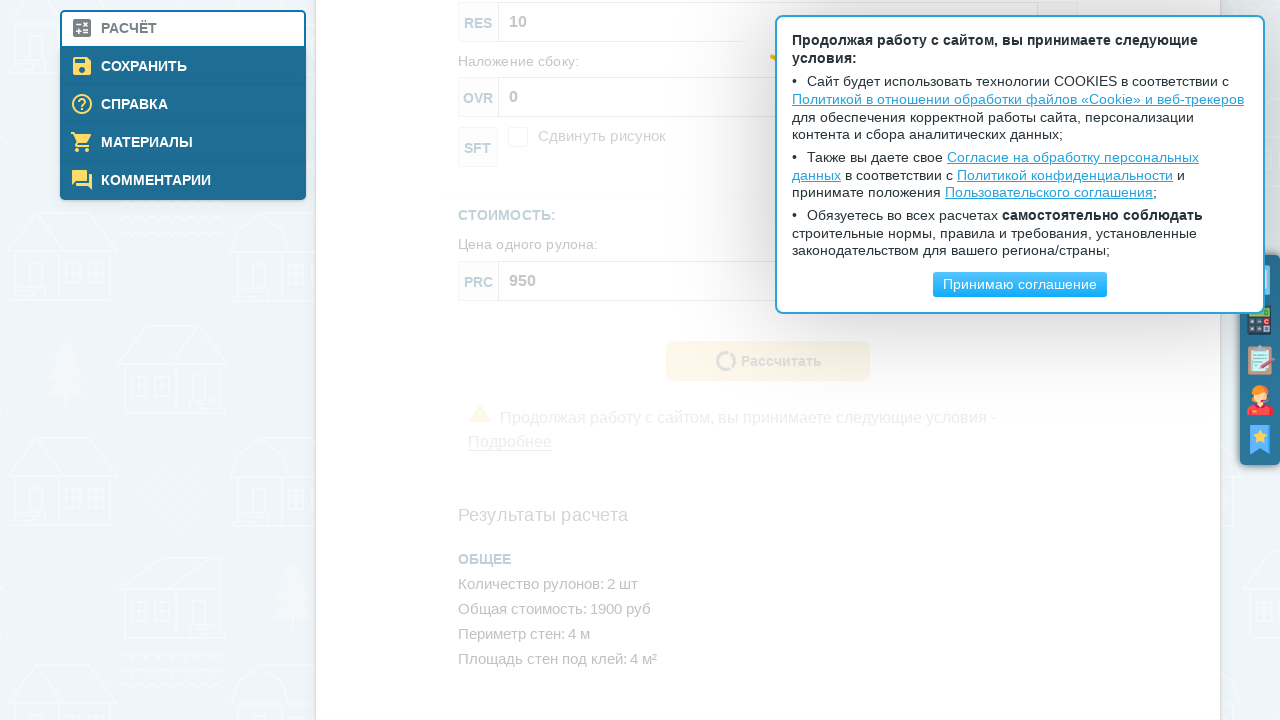

Error message displayed for invalid height value
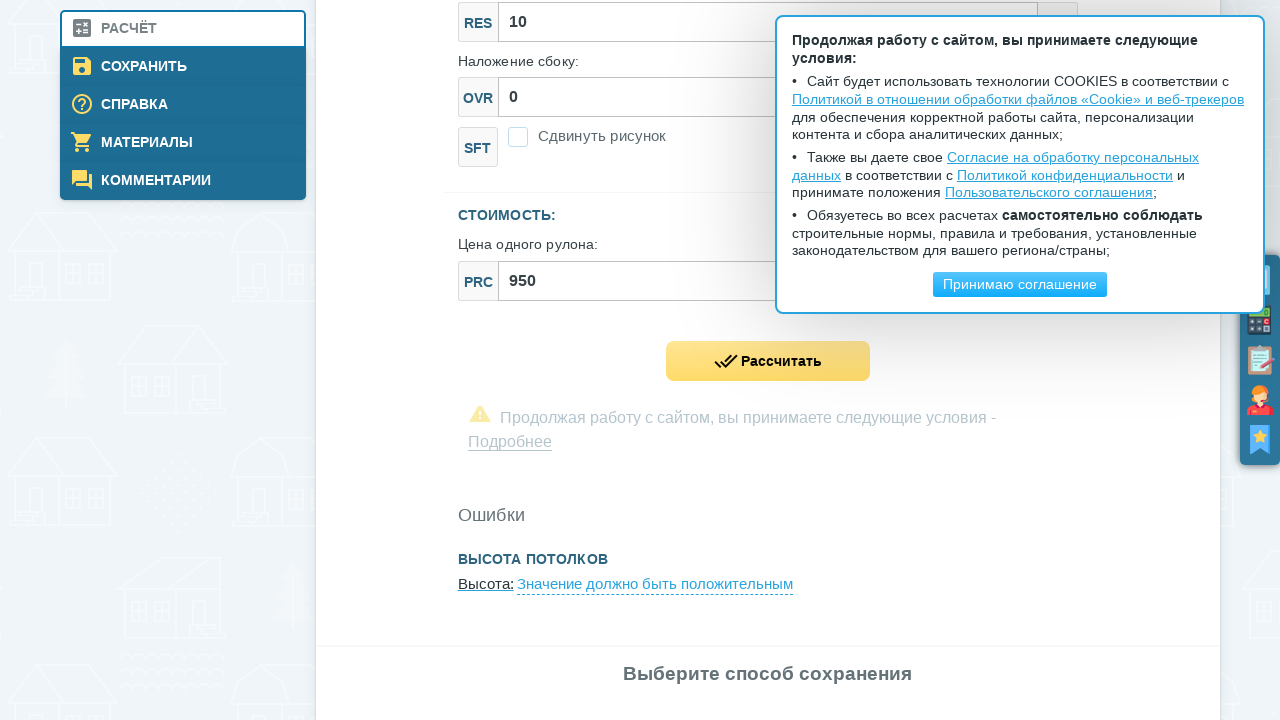

Filled room ceiling height with invalid letter 'a' on #js--roomСeiling_height
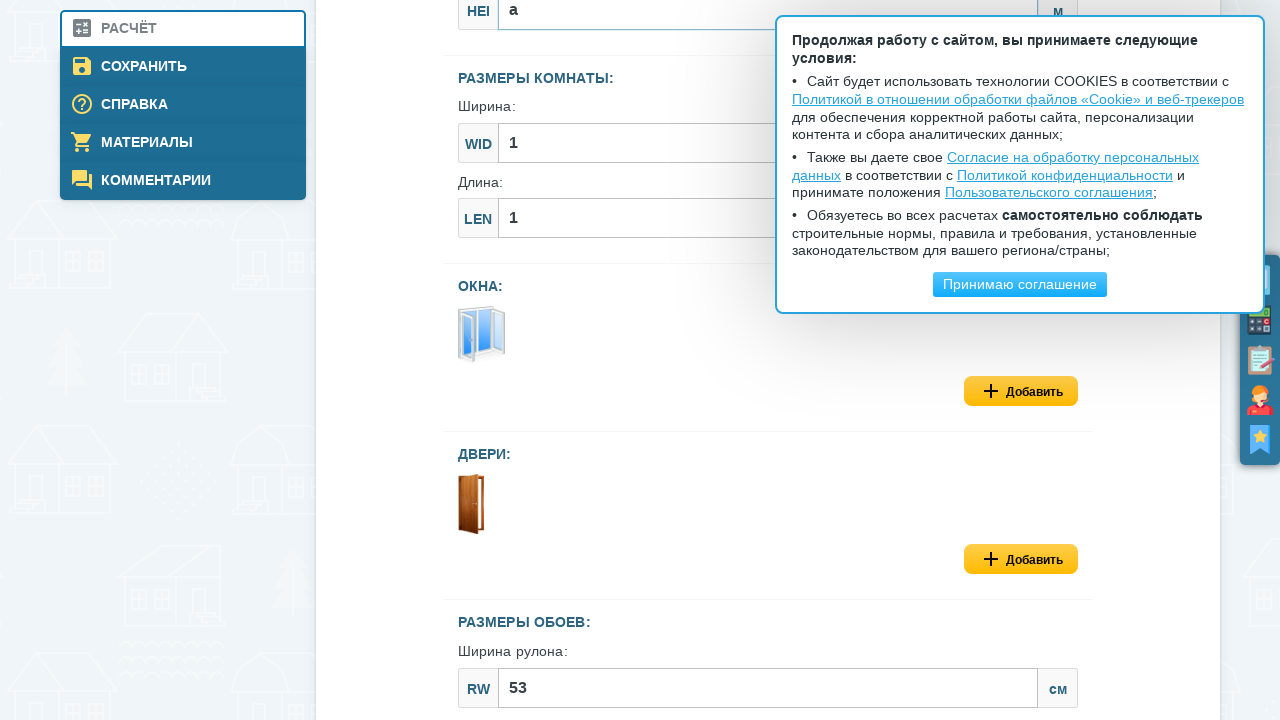

Filled room width with invalid letter 'b' on #js--roomSizes_width
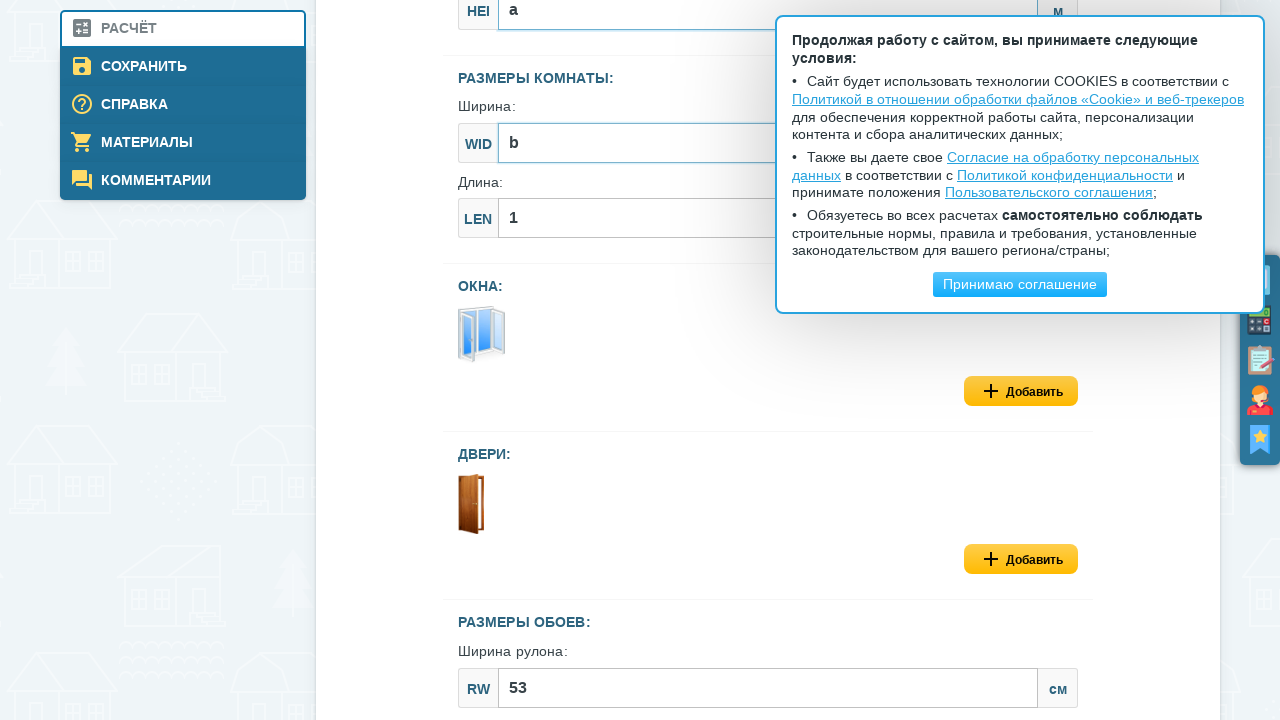

Filled room length with invalid letter 'c' on #js--roomSizes_length
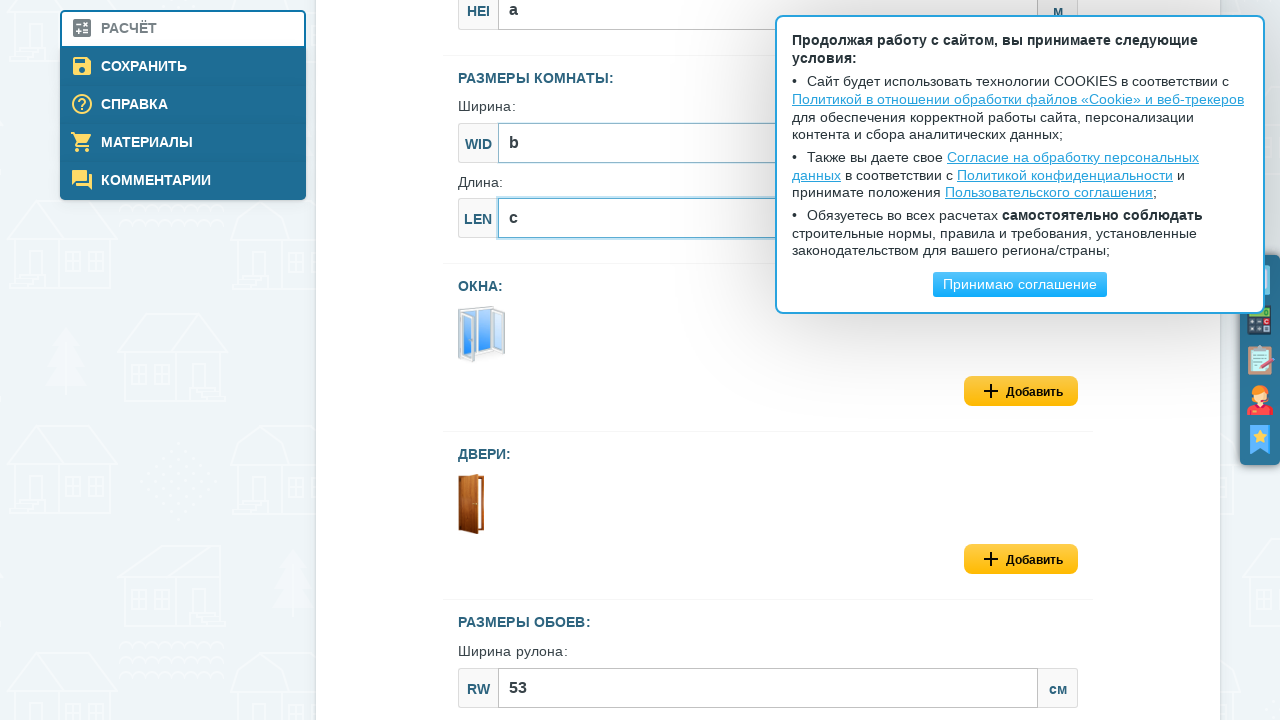

Clicked calculate button to submit form with letter inputs at (768, 361) on .js--calcModelFormSubmit
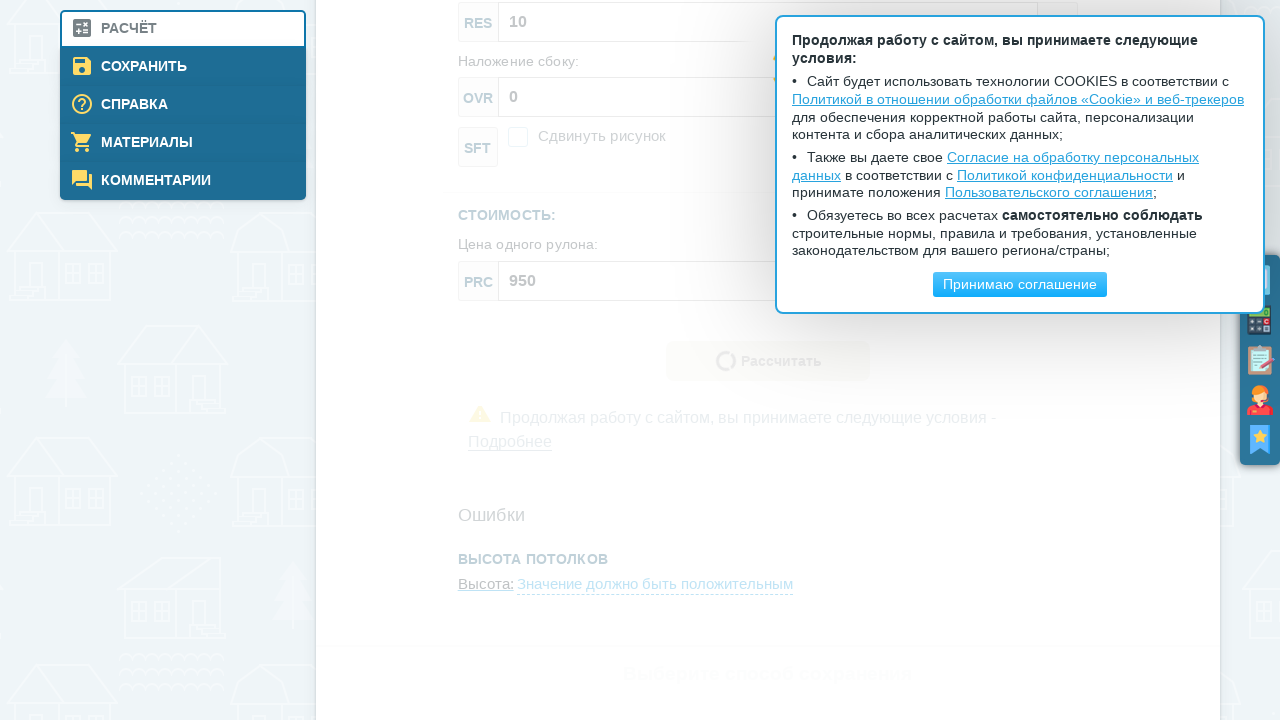

Error messages displayed for all invalid letter inputs
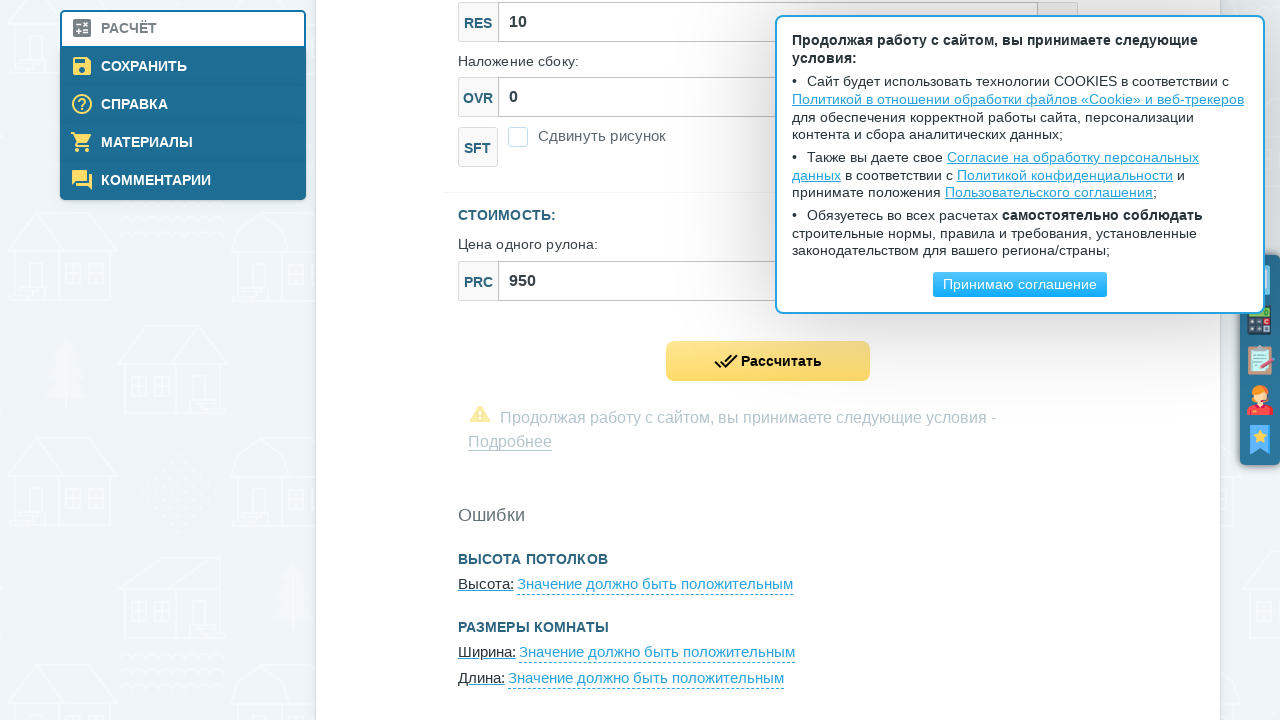

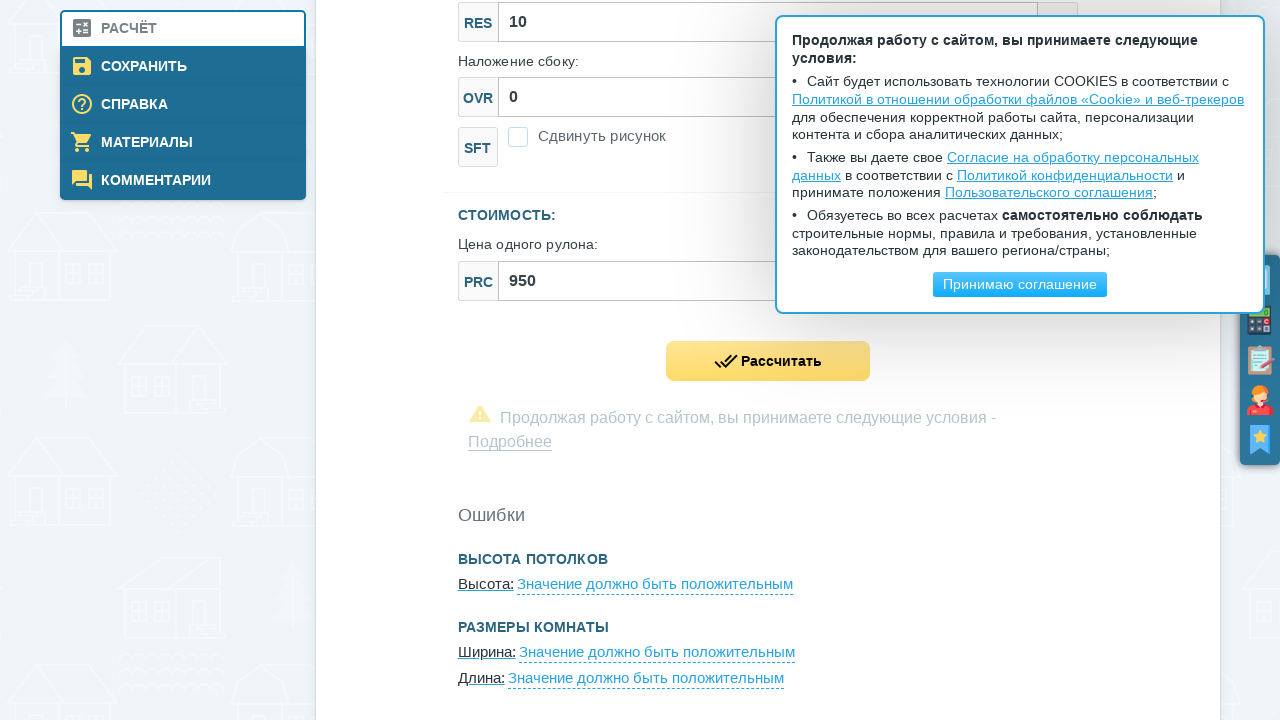